Tests alert handling functionality by navigating through different alert types (simple alert, confirmation alert, and prompt alert) on a demo automation testing site

Starting URL: http://demo.automationtesting.in/WebTable.html

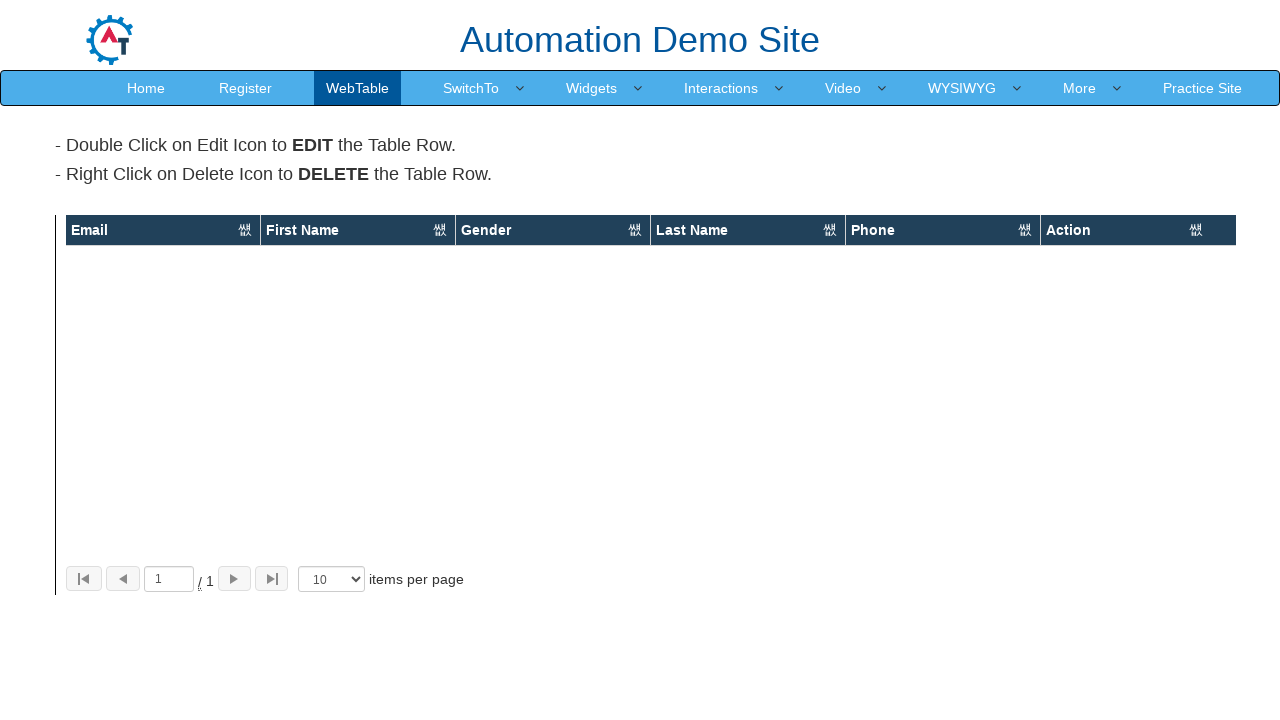

Clicked SwitchTo menu at (471, 88) on xpath=//a[text() = 'SwitchTo']
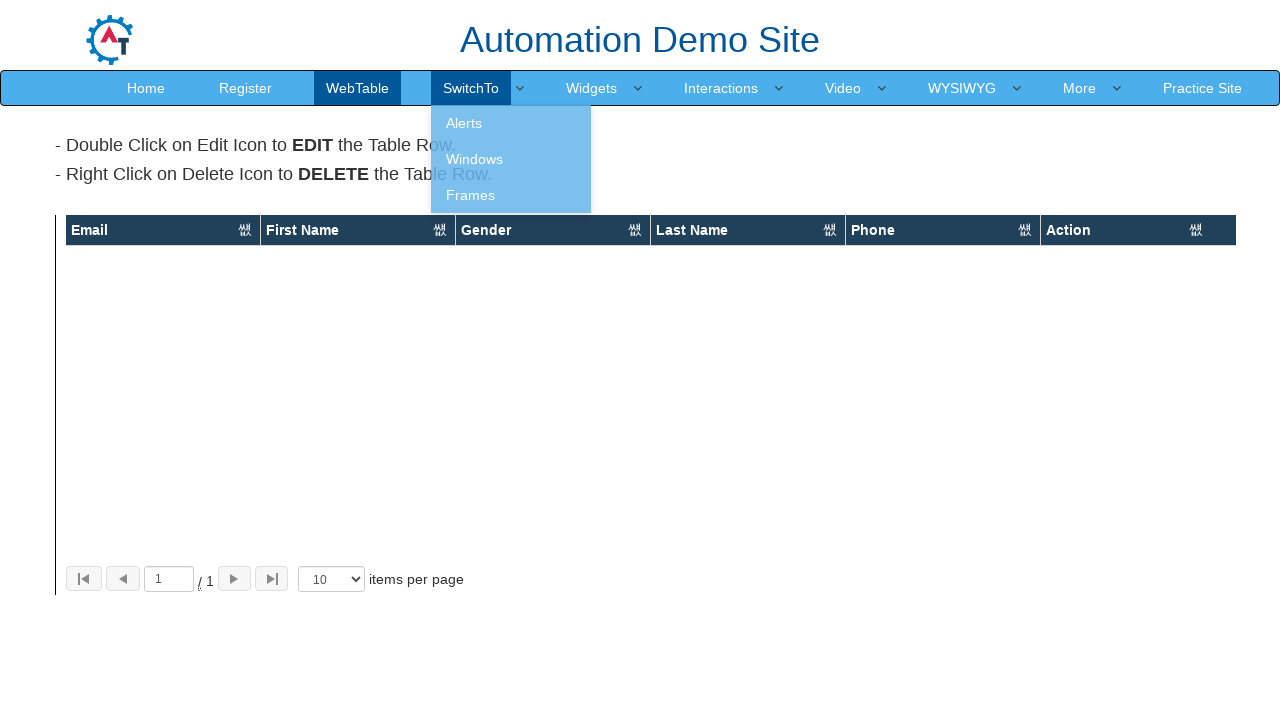

Clicked Alerts submenu at (511, 123) on xpath=//a[text() = 'Alerts']
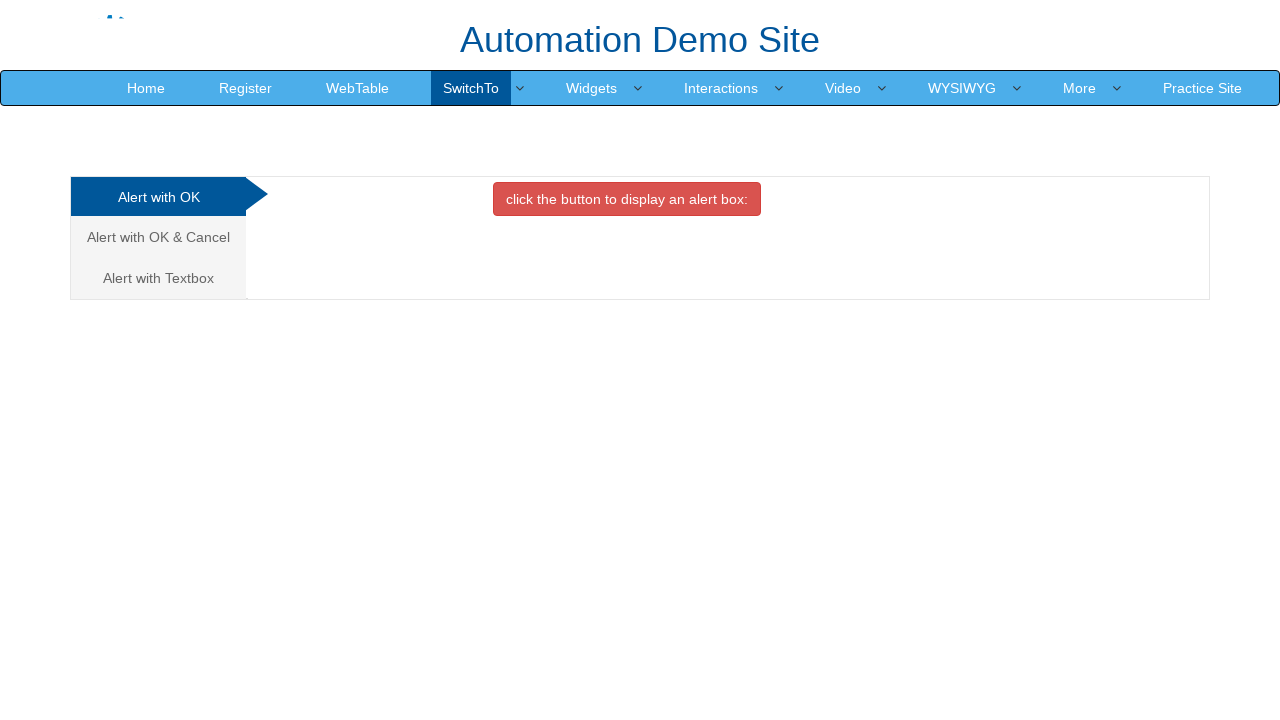

Clicked on first alert tab (OK) at (627, 199) on #OKTab:nth-child(1)
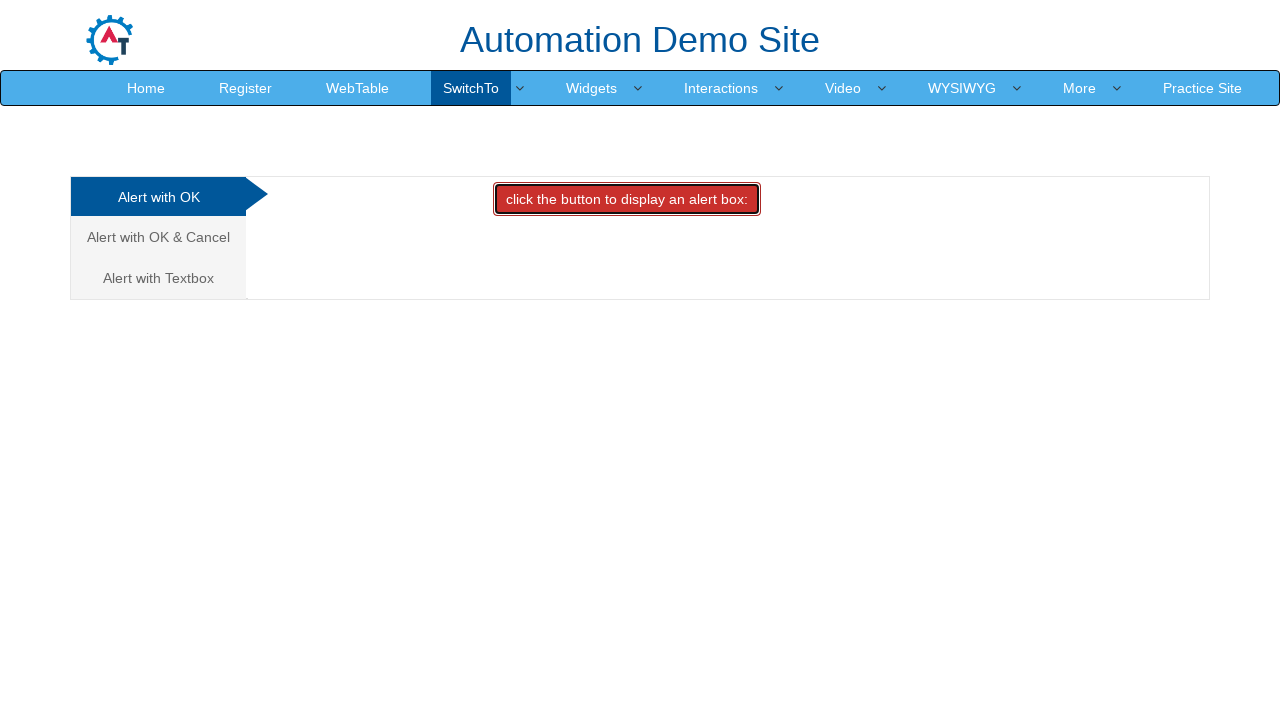

Set up dialog handler to accept alerts
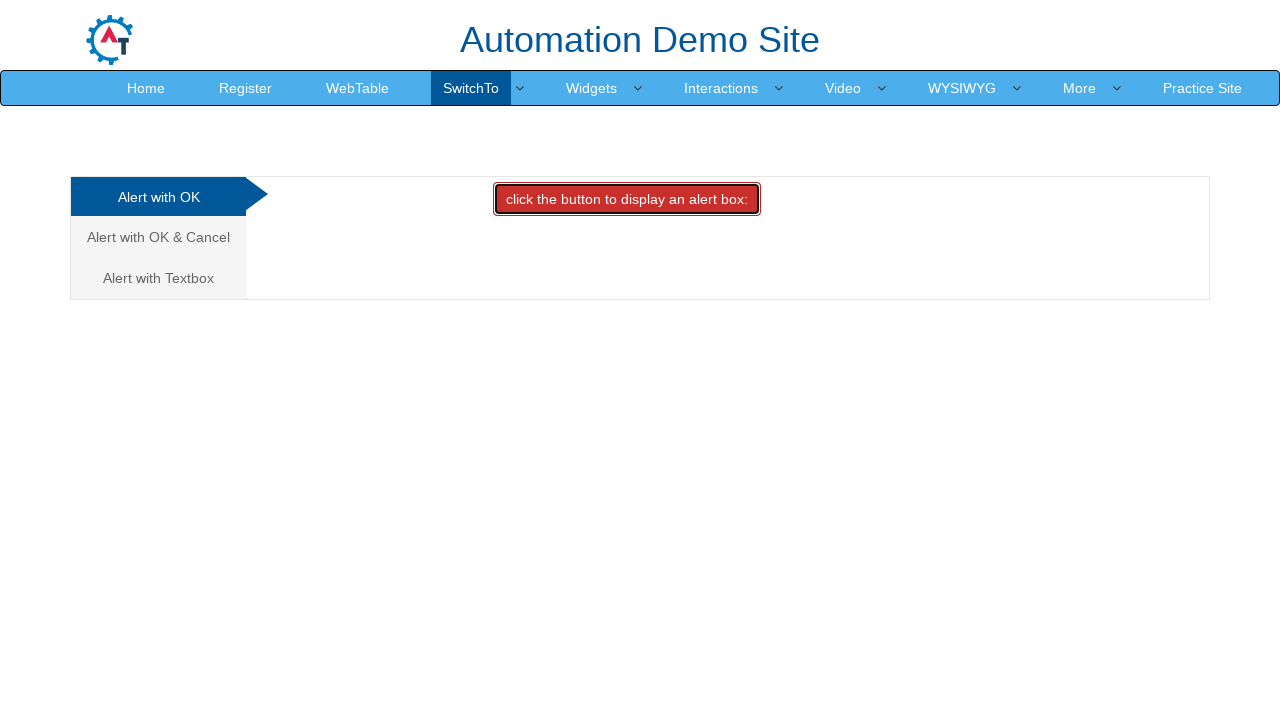

Clicked simple alert button and accepted the alert at (627, 199) on [onclick='alertbox()']
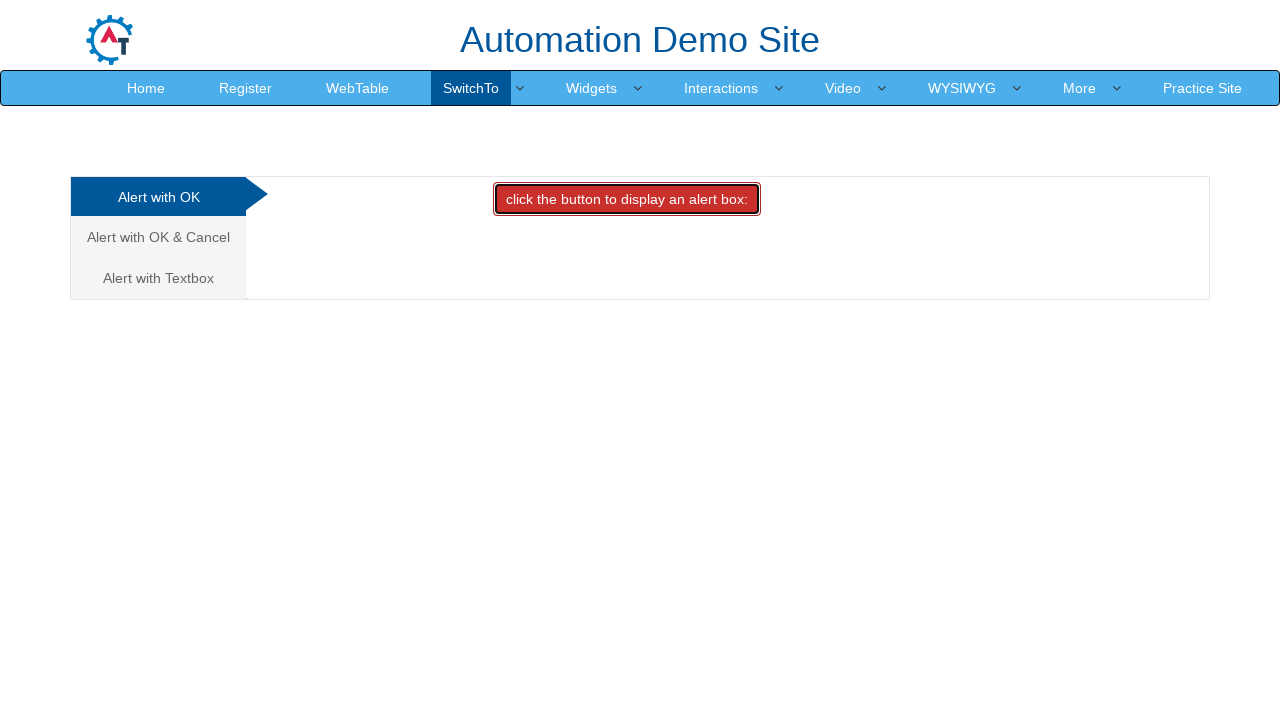

Navigated to Alert with OK & Cancel tab at (158, 237) on xpath=//*[text()='Alert with OK & Cancel ']
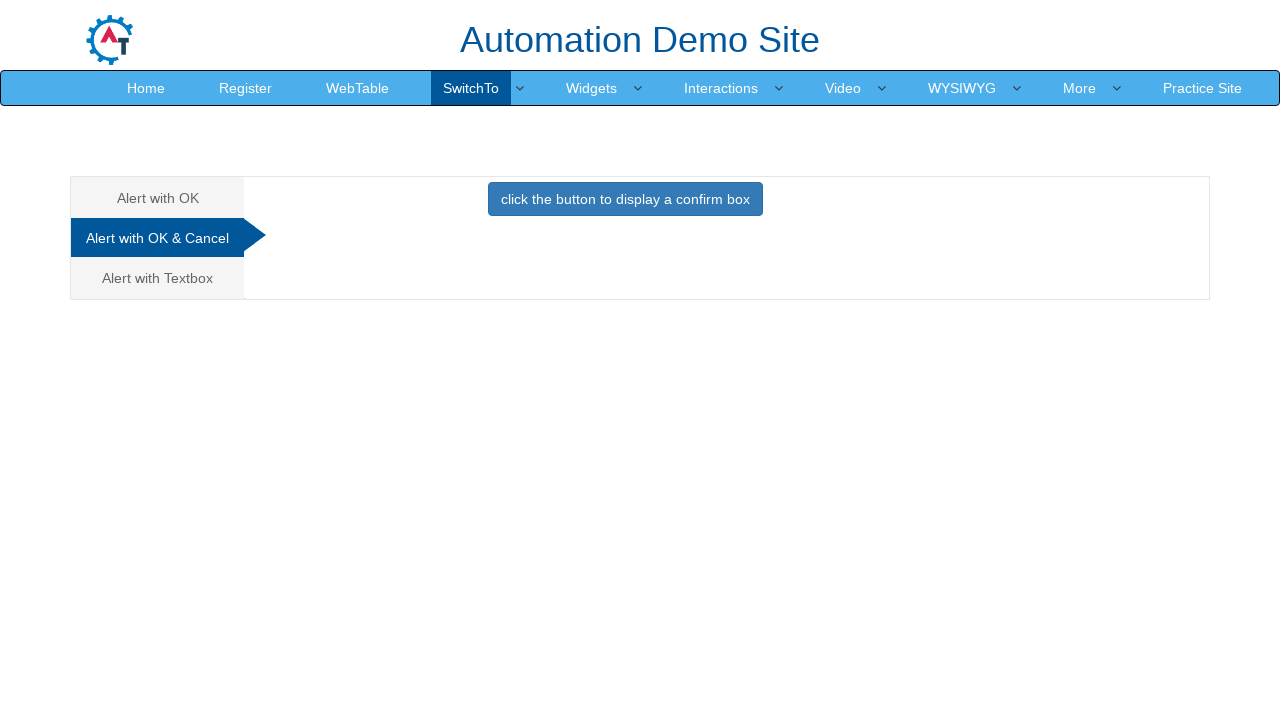

Clicked on Cancel tab within the alert section at (625, 204) on #CancelTab:nth-child(2)
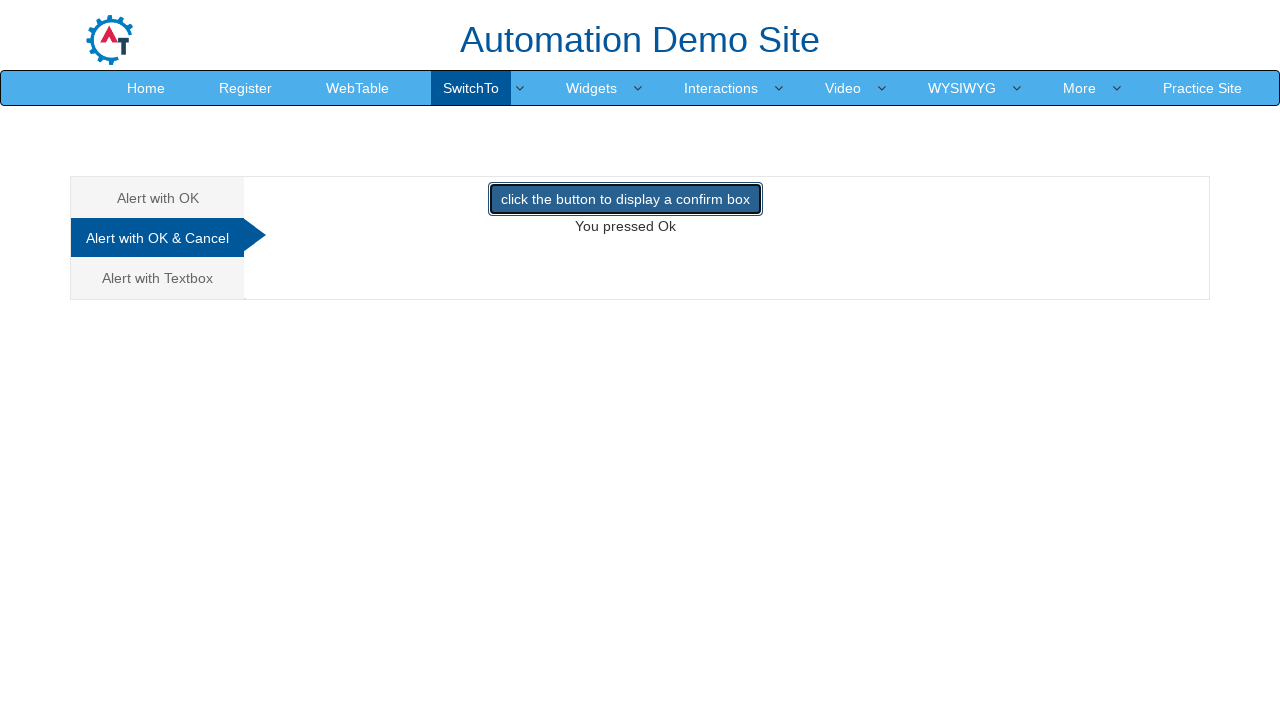

Set up dialog handler to dismiss confirmation alerts
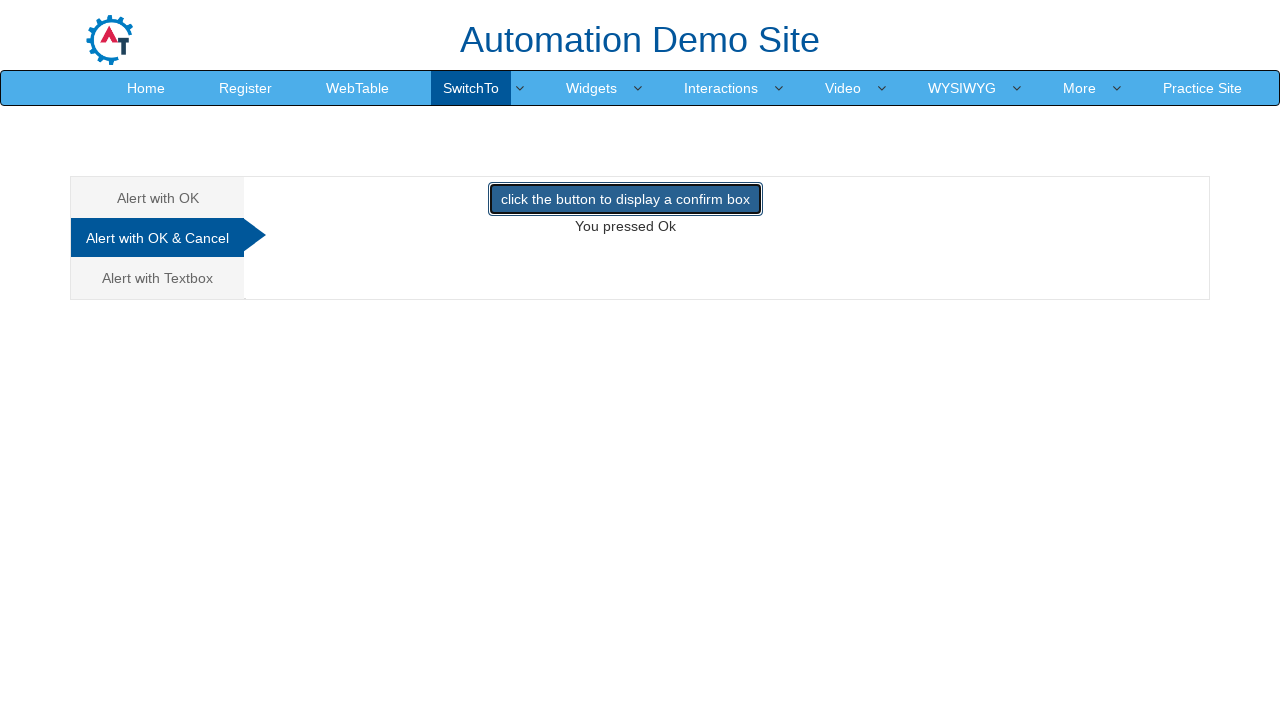

Clicked confirmation alert button and dismissed the alert at (625, 199) on [onclick='confirmbox()']
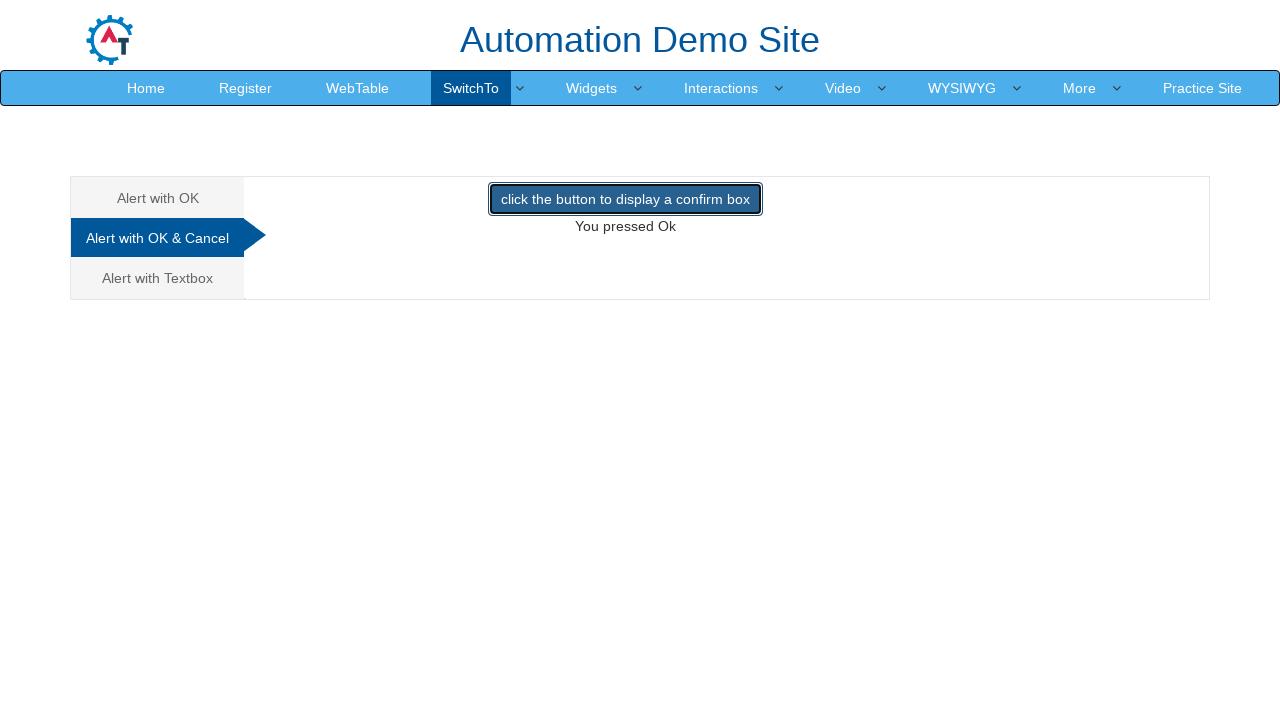

Navigated to Alert with Textbox tab at (158, 278) on xpath=//*[text()='Alert with Textbox ']
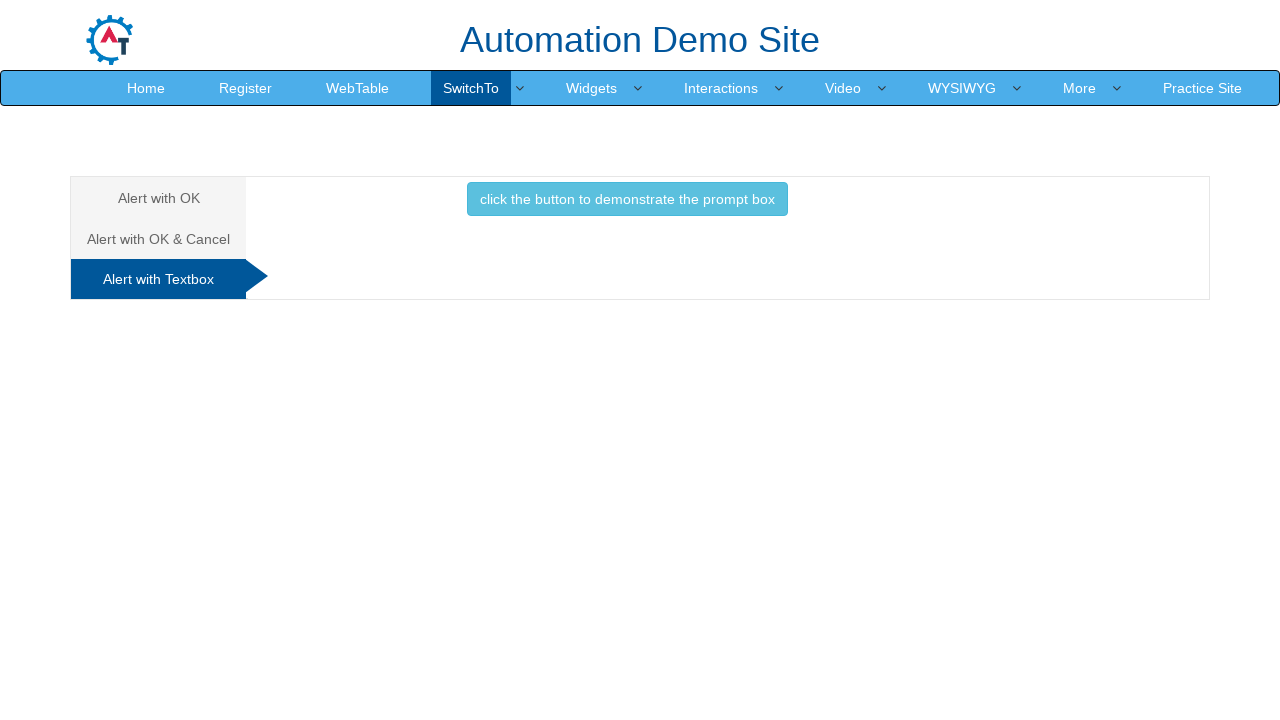

Clicked prompt alert button at (627, 199) on [onclick='promptbox()']
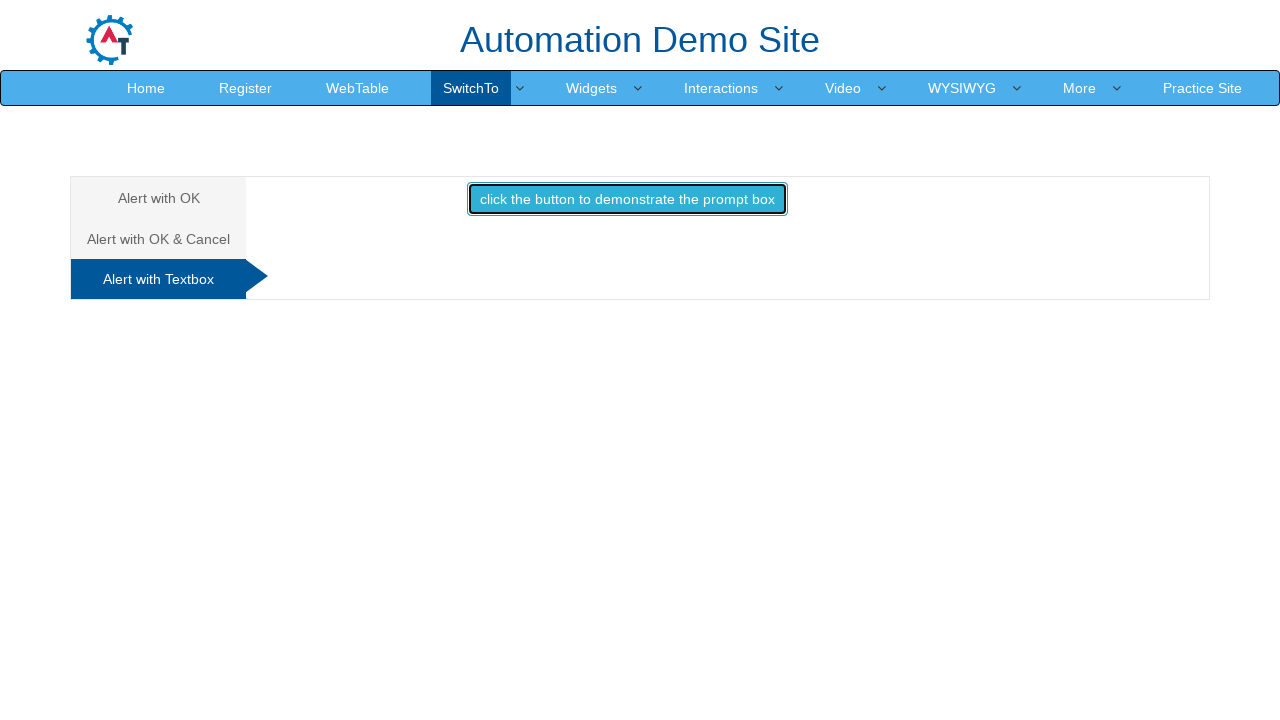

Set up dialog handler to accept prompt with text 'Ура! Задание выполнено!'
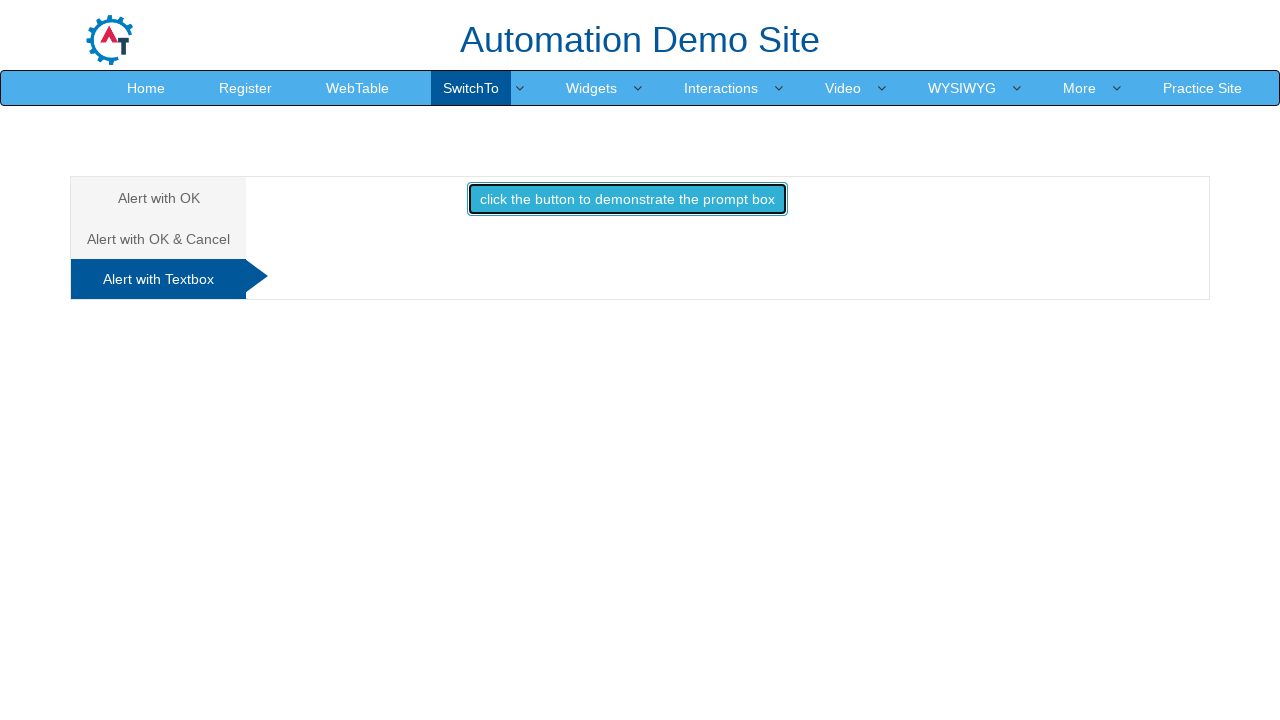

Clicked prompt alert button and entered text response at (627, 199) on [onclick='promptbox()']
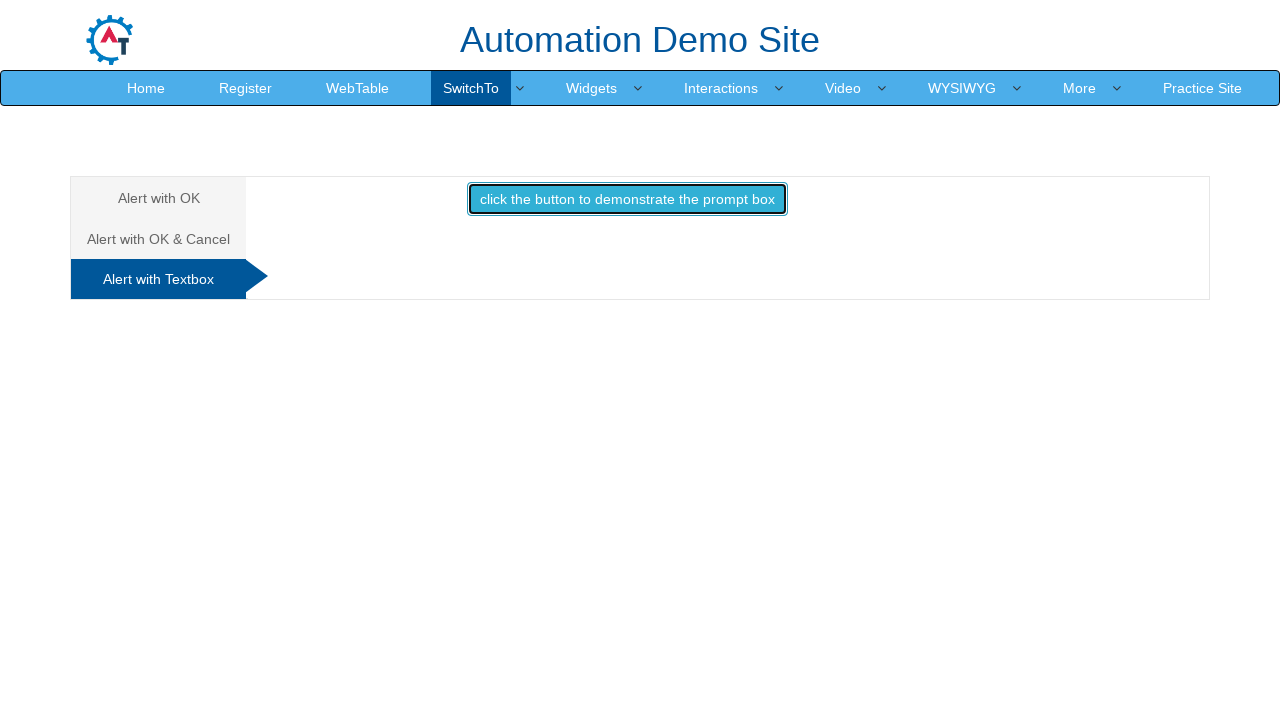

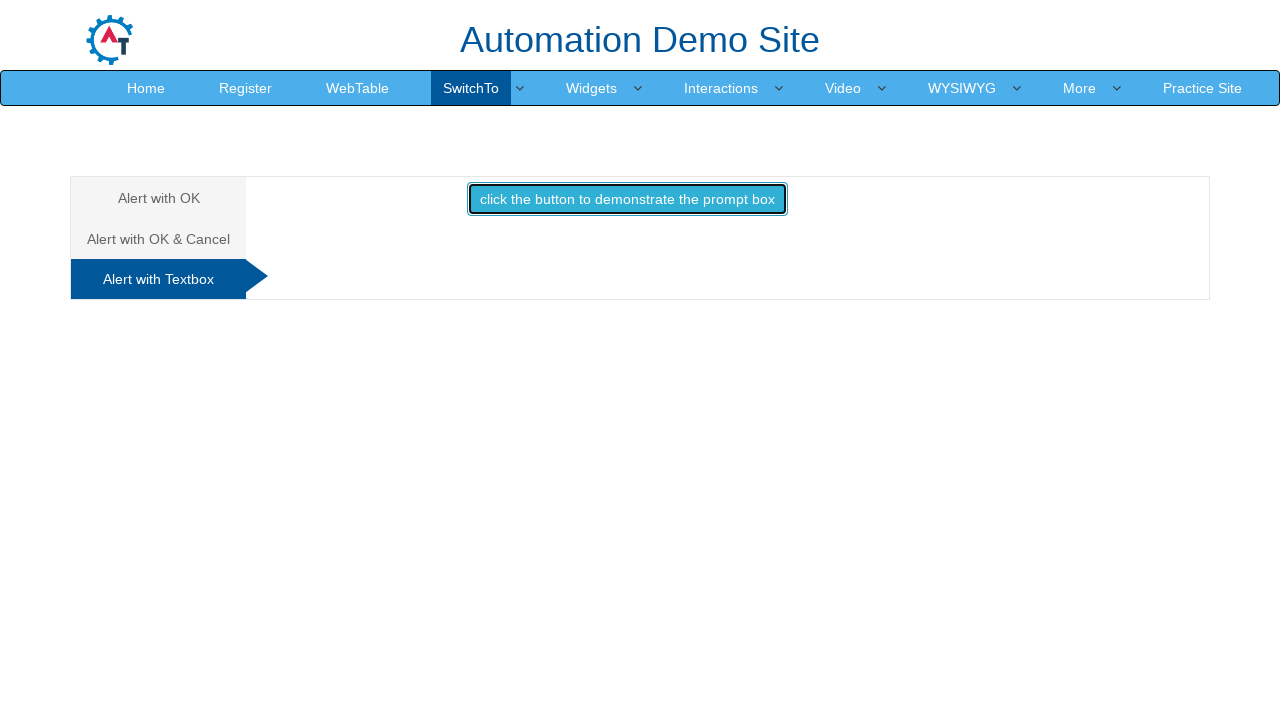